Navigates to Hepsiburada e-commerce website to verify page loads successfully

Starting URL: https://www.hepsiburada.com

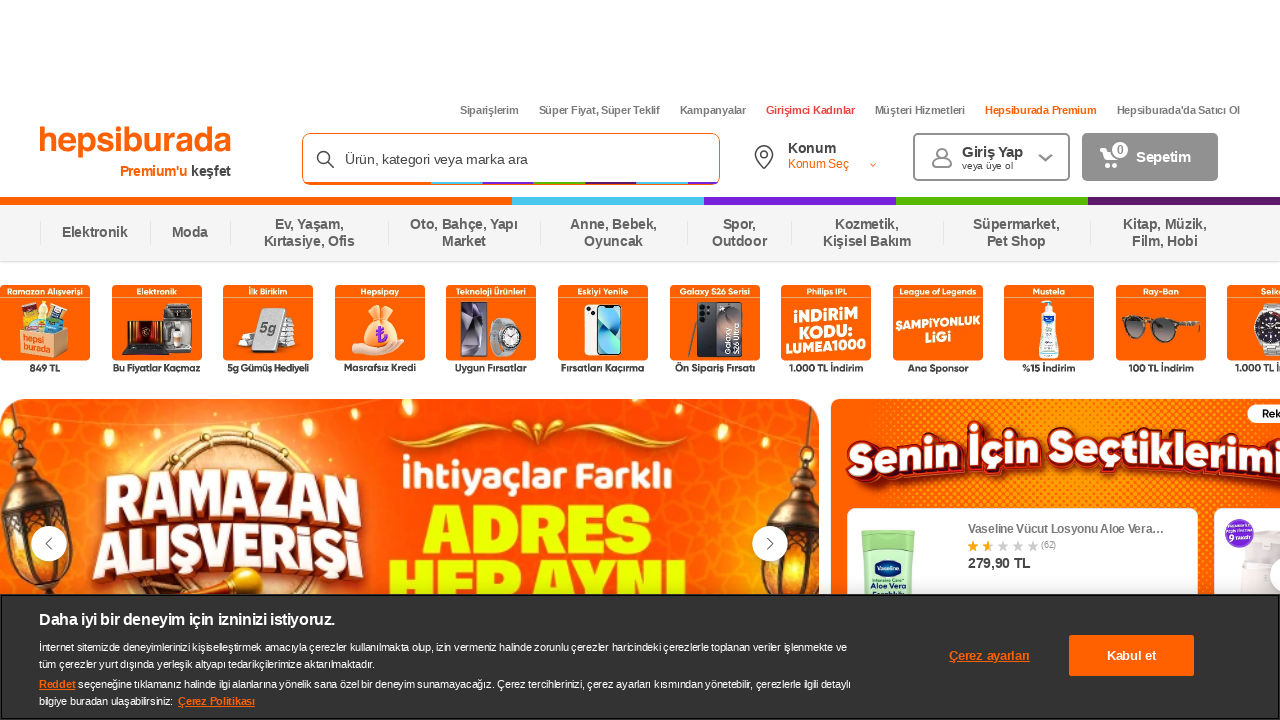

Waited for Hepsiburada page to fully load (networkidle)
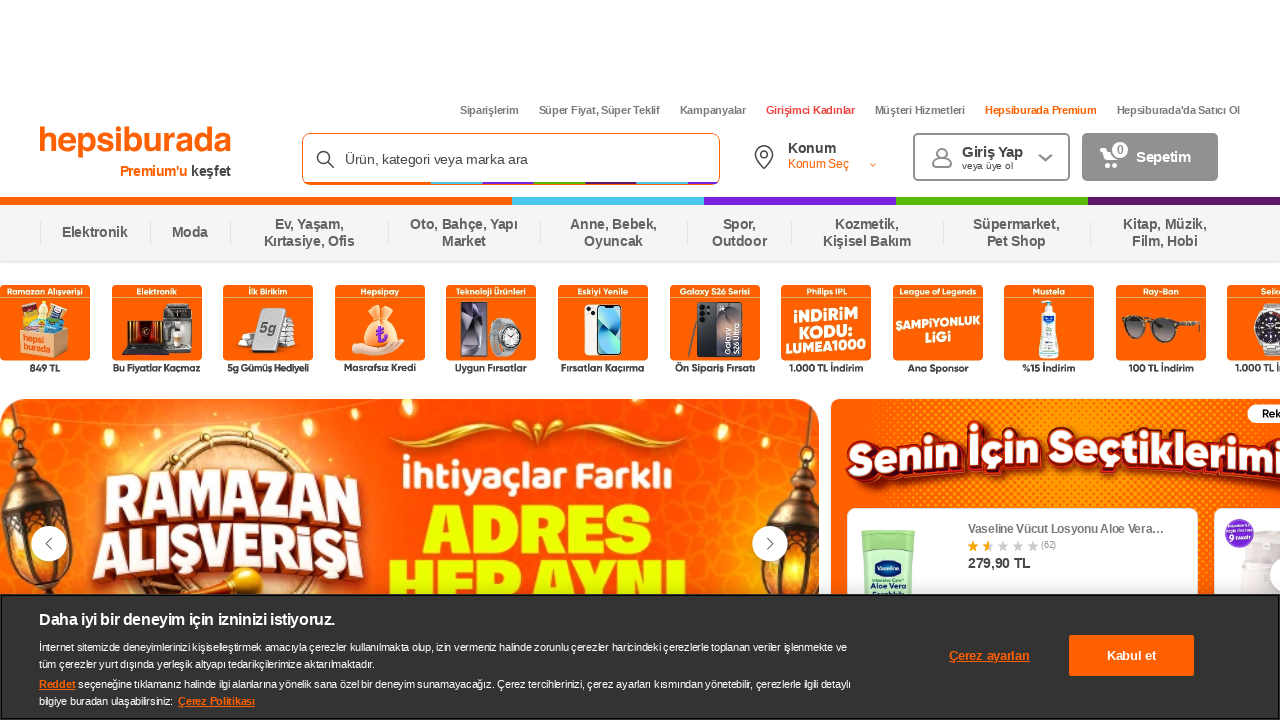

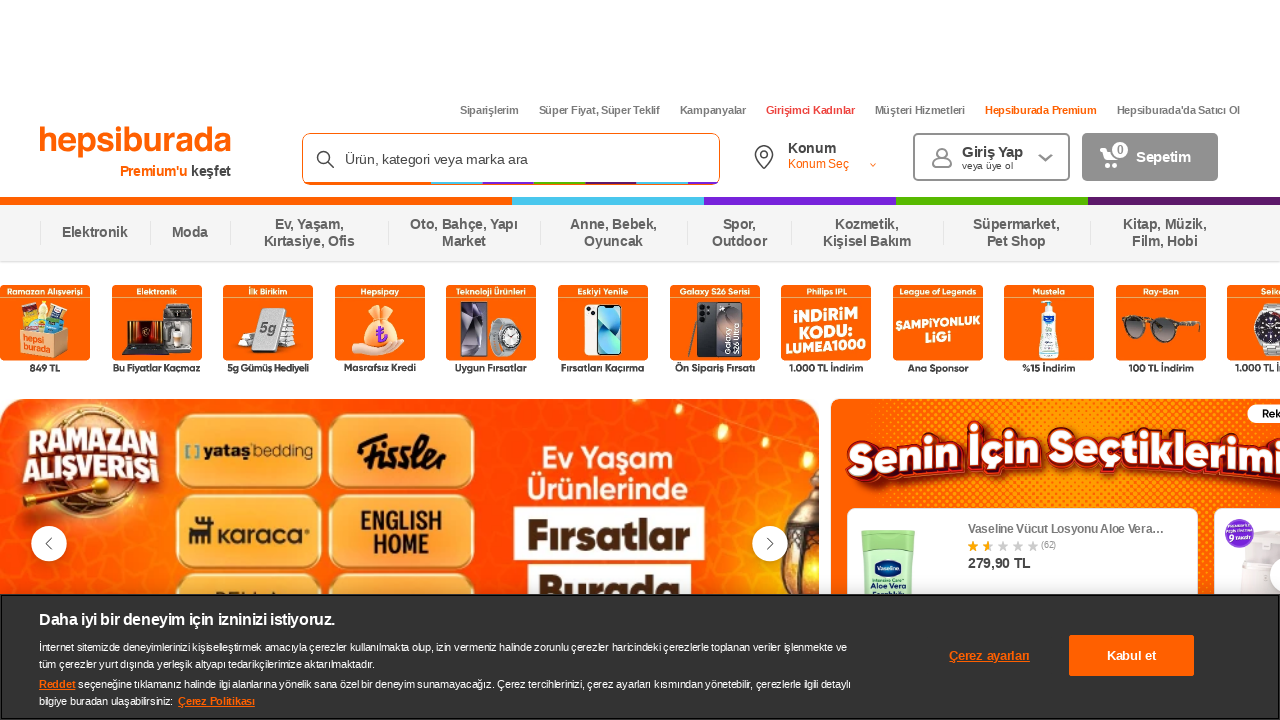